Tests element visibility by verifying a text input is visible, clicking a hide button, then verifying the element becomes hidden

Starting URL: https://rahulshettyacademy.com/AutomationPractice/

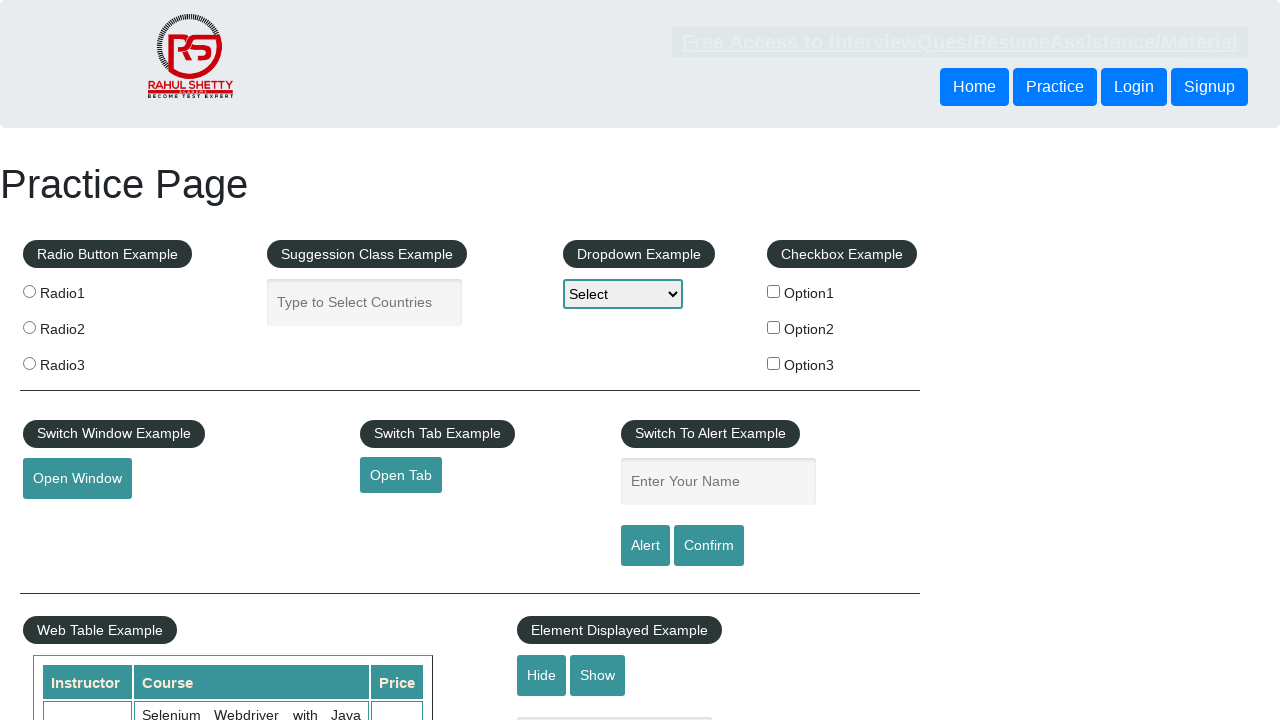

Verified that text input element is visible
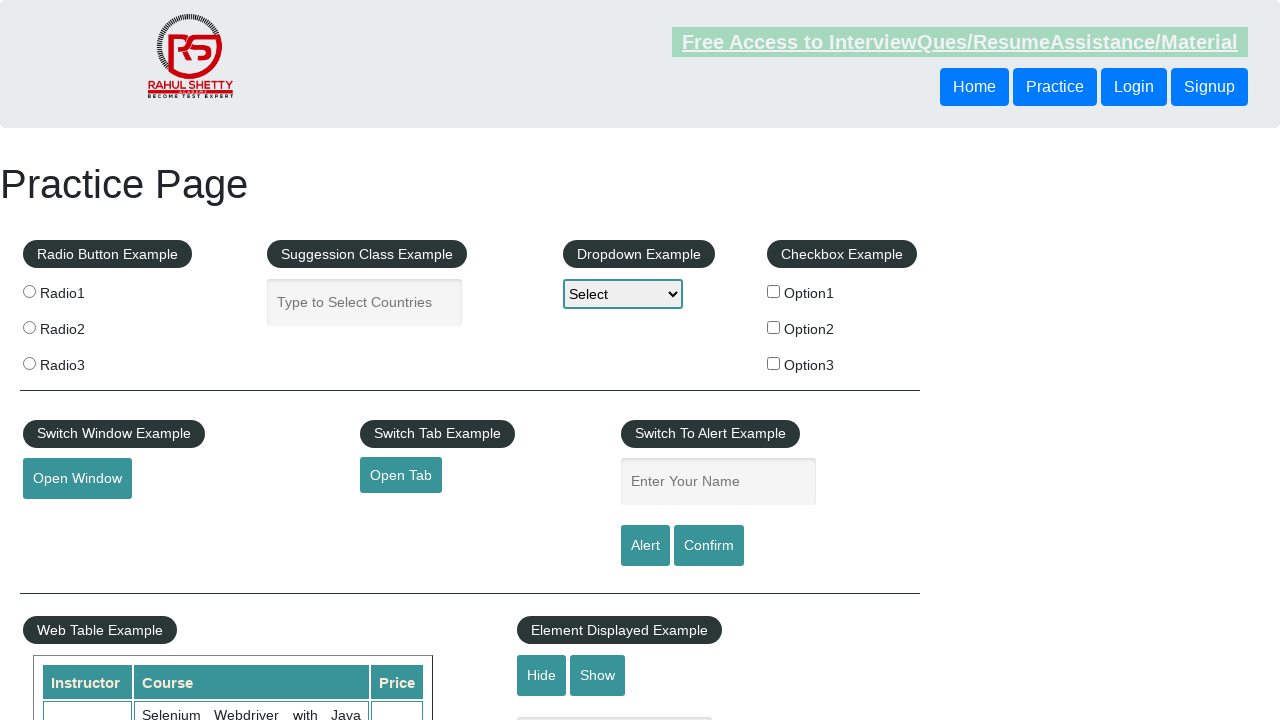

Clicked hide button to hide the text input at (542, 675) on input#hide-textbox
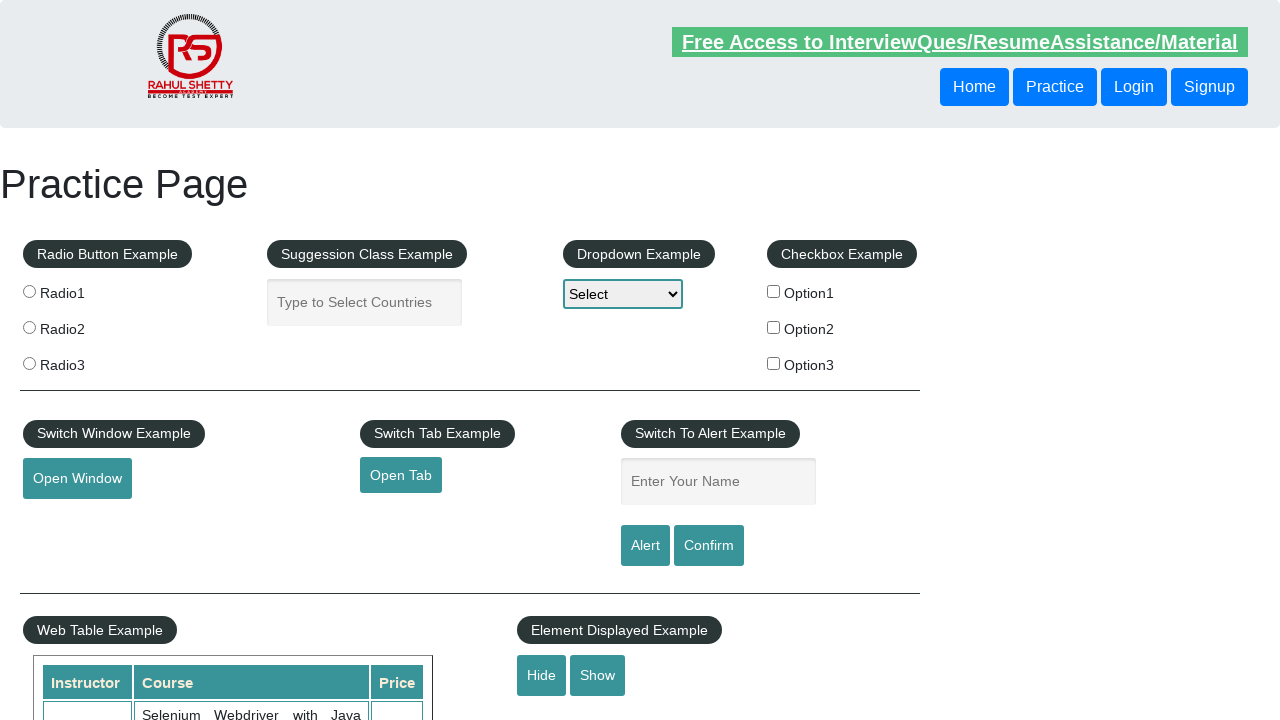

Verified that text input element is now hidden
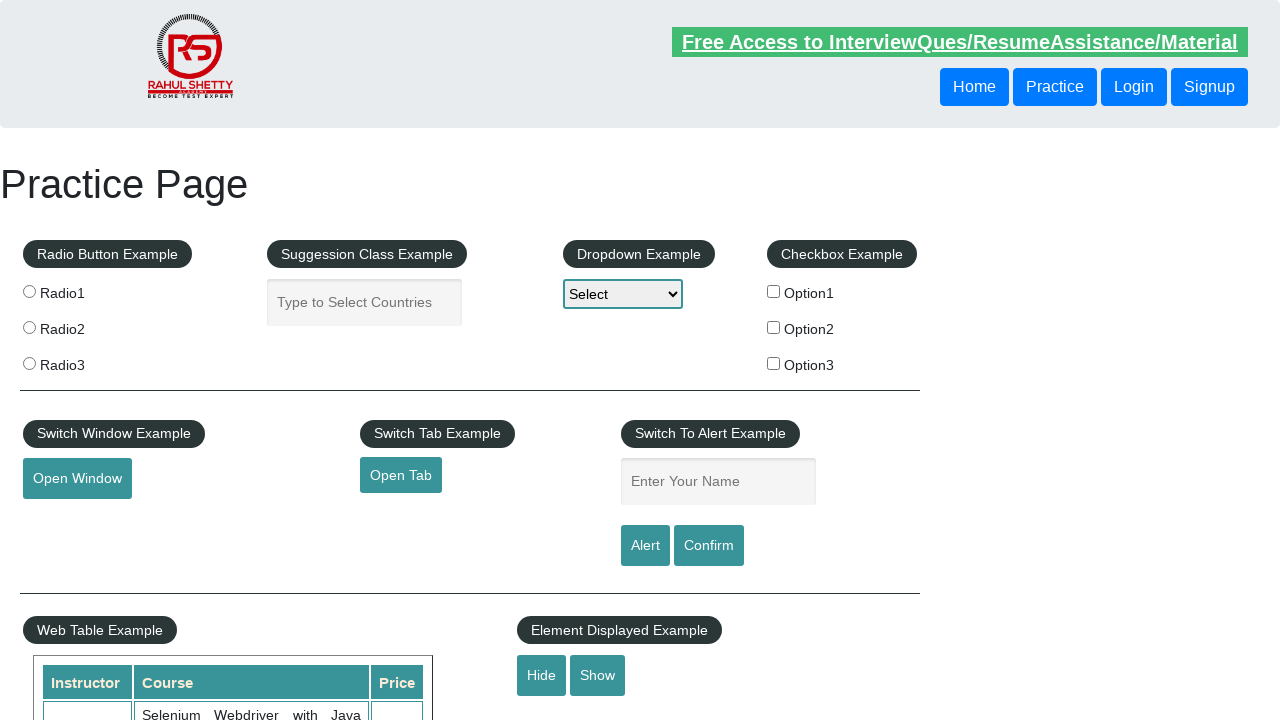

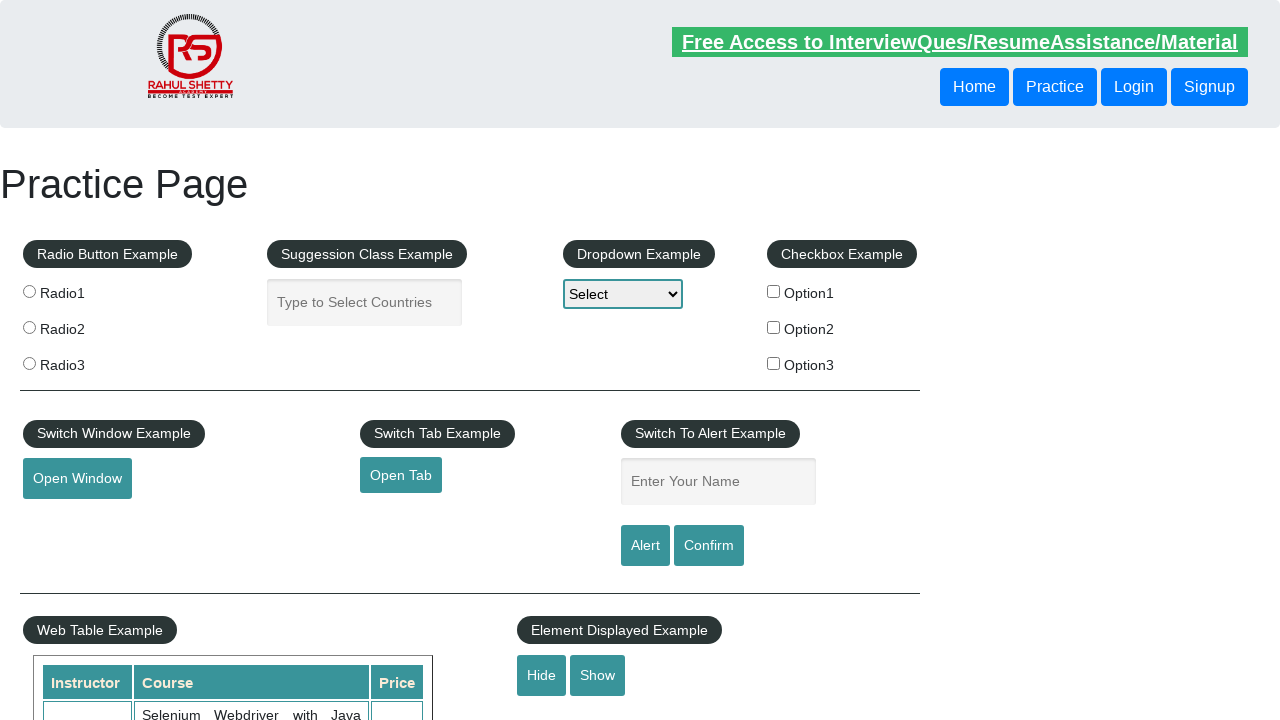